Tests form validation on a contact form by navigating to the contact section, entering an invalid name with numbers, submitting, then correcting to a valid name, and testing email field validation with invalid and valid email formats.

Starting URL: https://sia0.github.io/Apni-Dukaan/

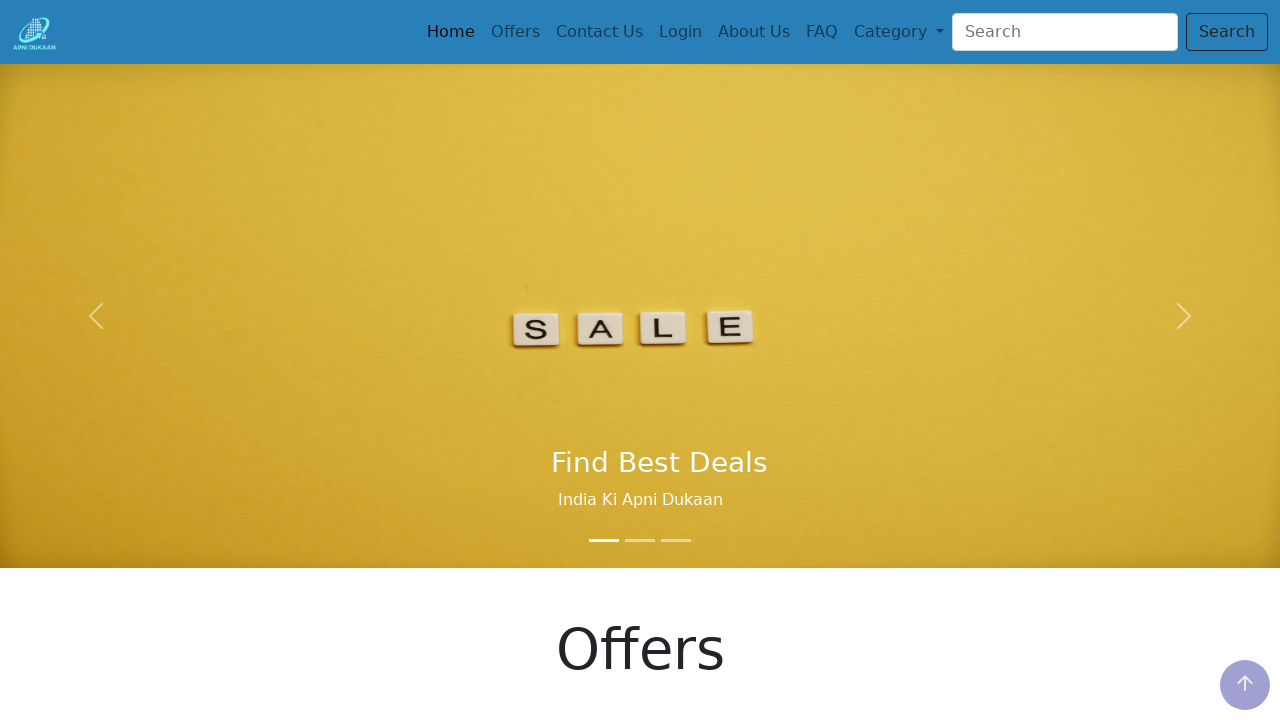

Set viewport size to 1552x840
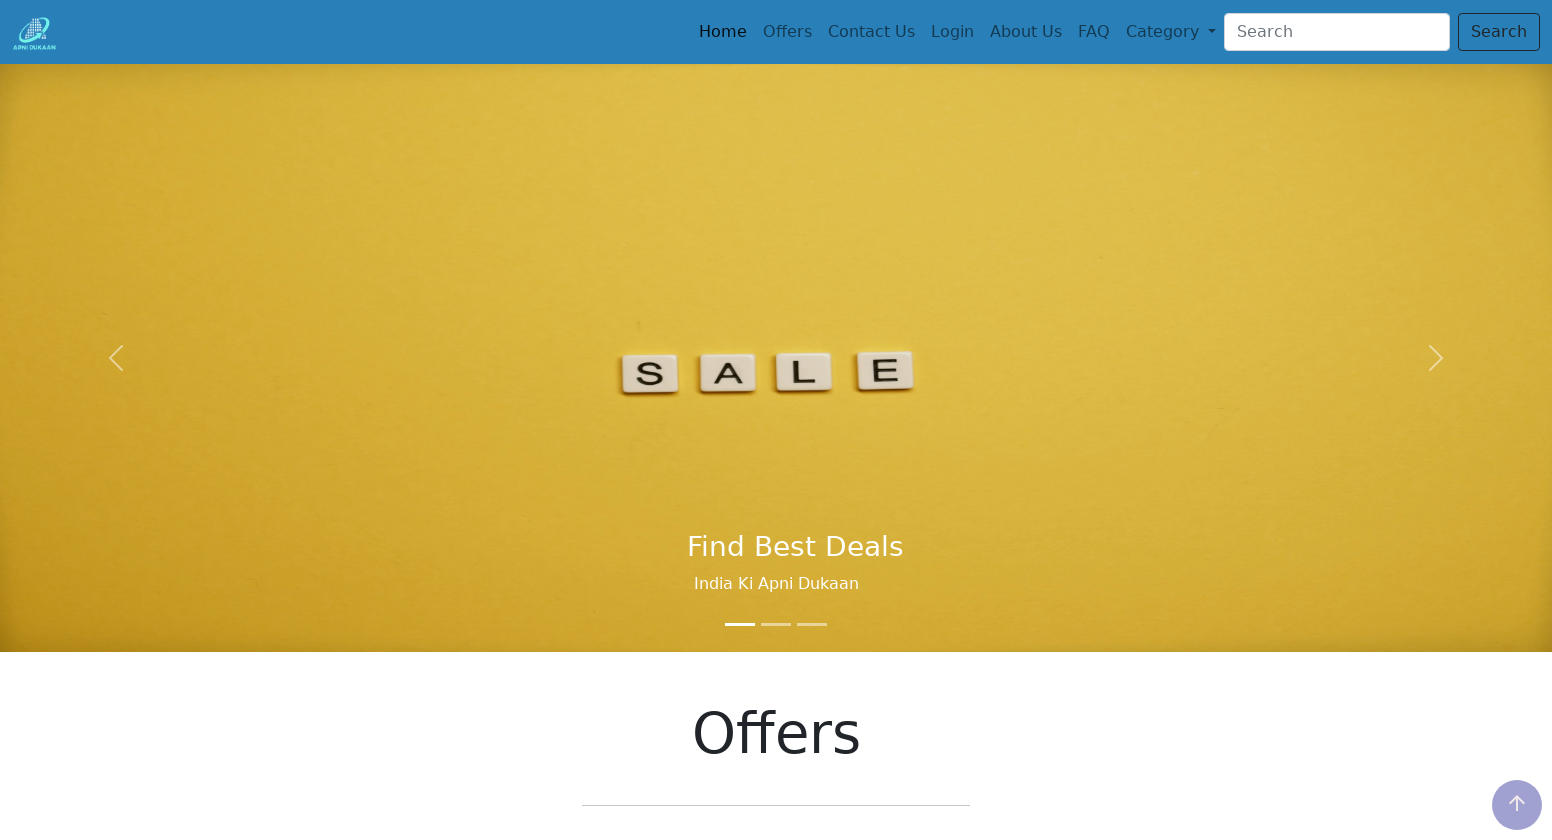

Clicked on Contact section in navigation at (871, 32) on .nav-item:nth-child(3) > .nav-link
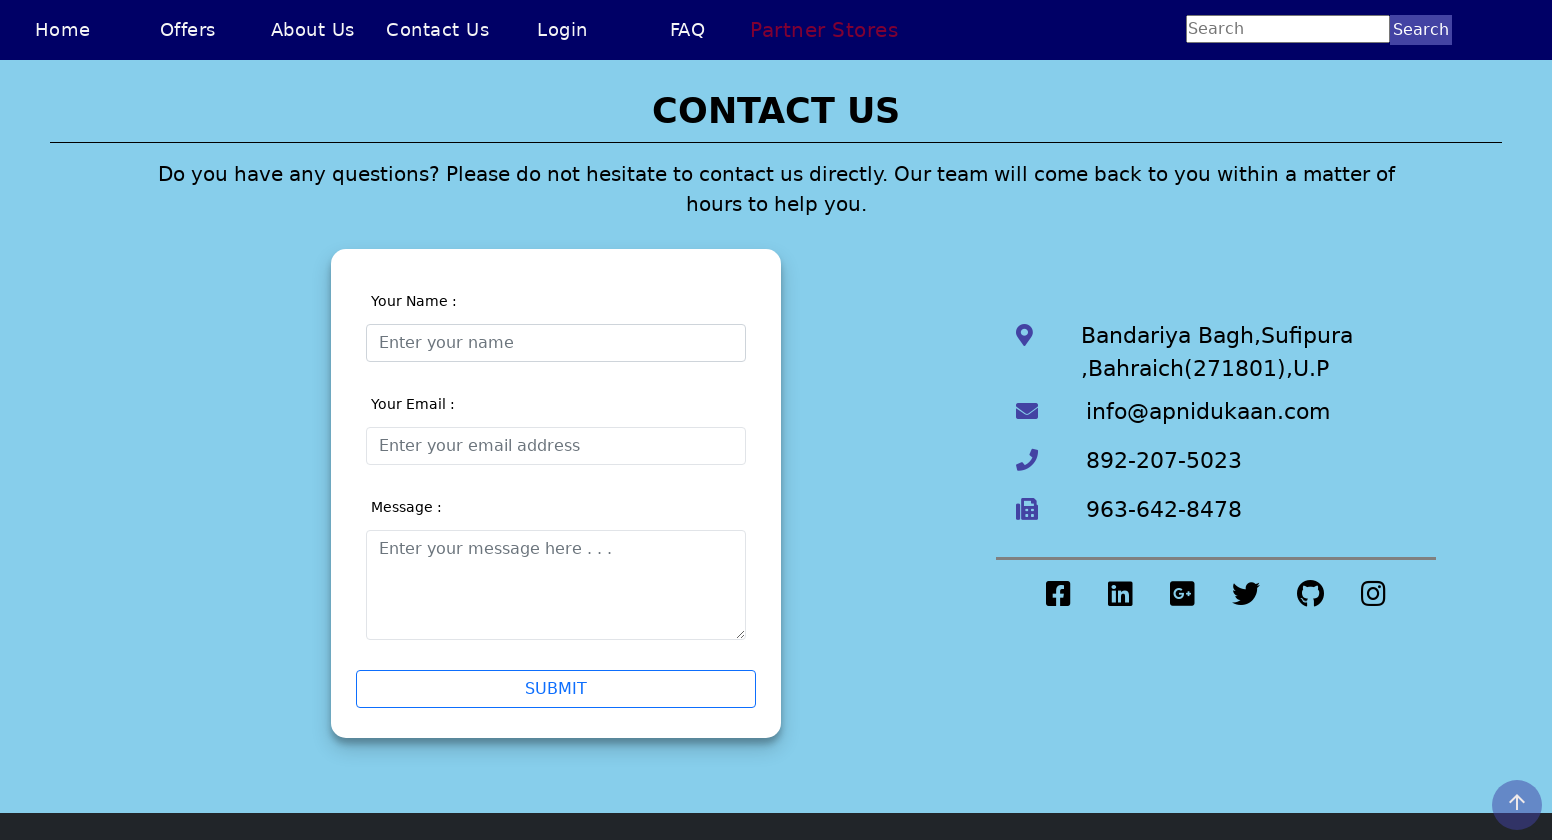

Clicked on name input field at (556, 342) on #validationCustom01
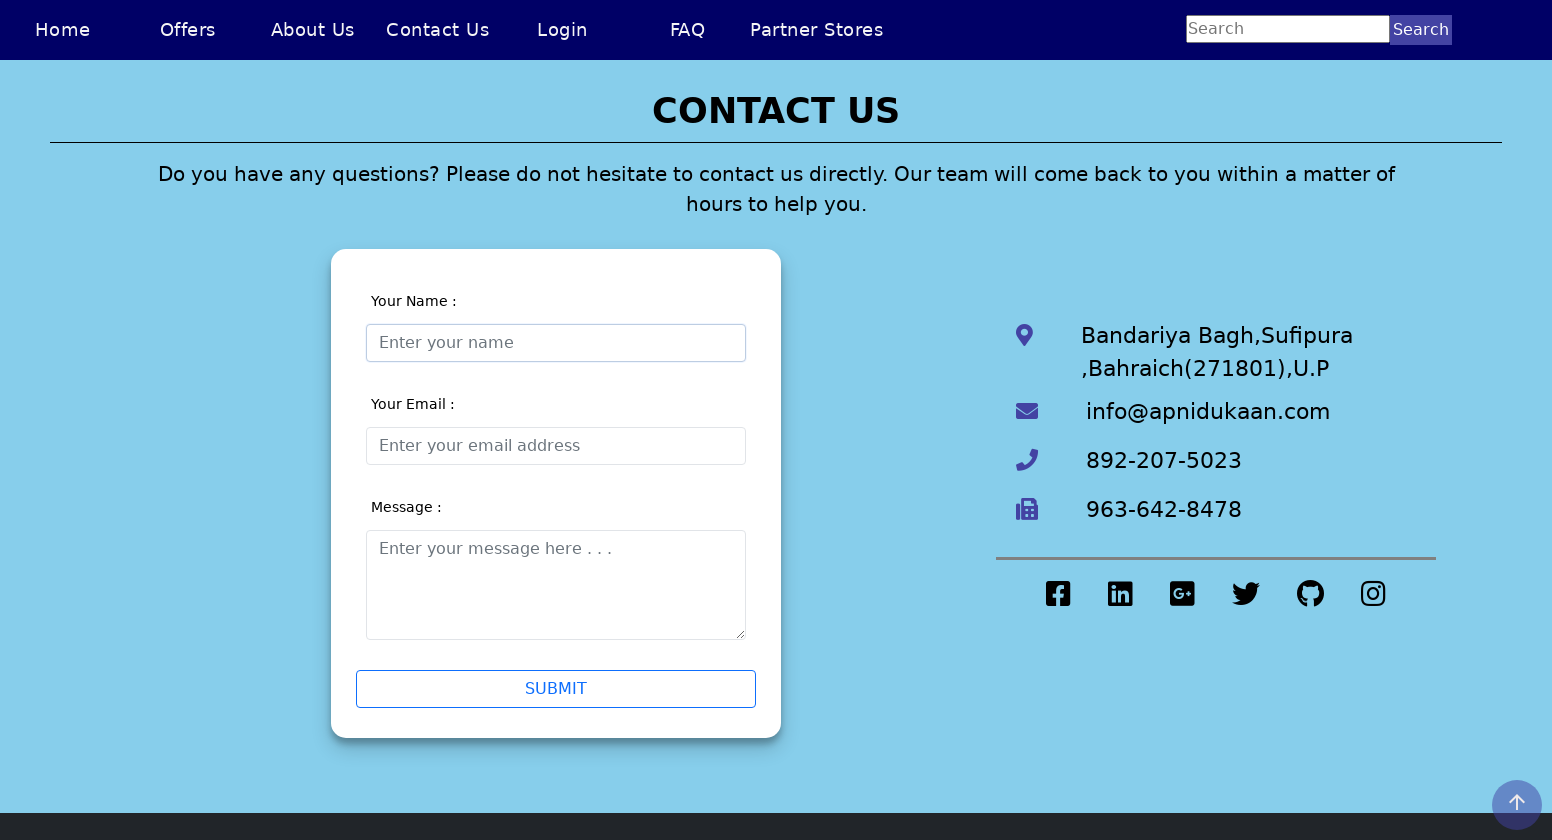

Cleared name input field on #validationCustom01
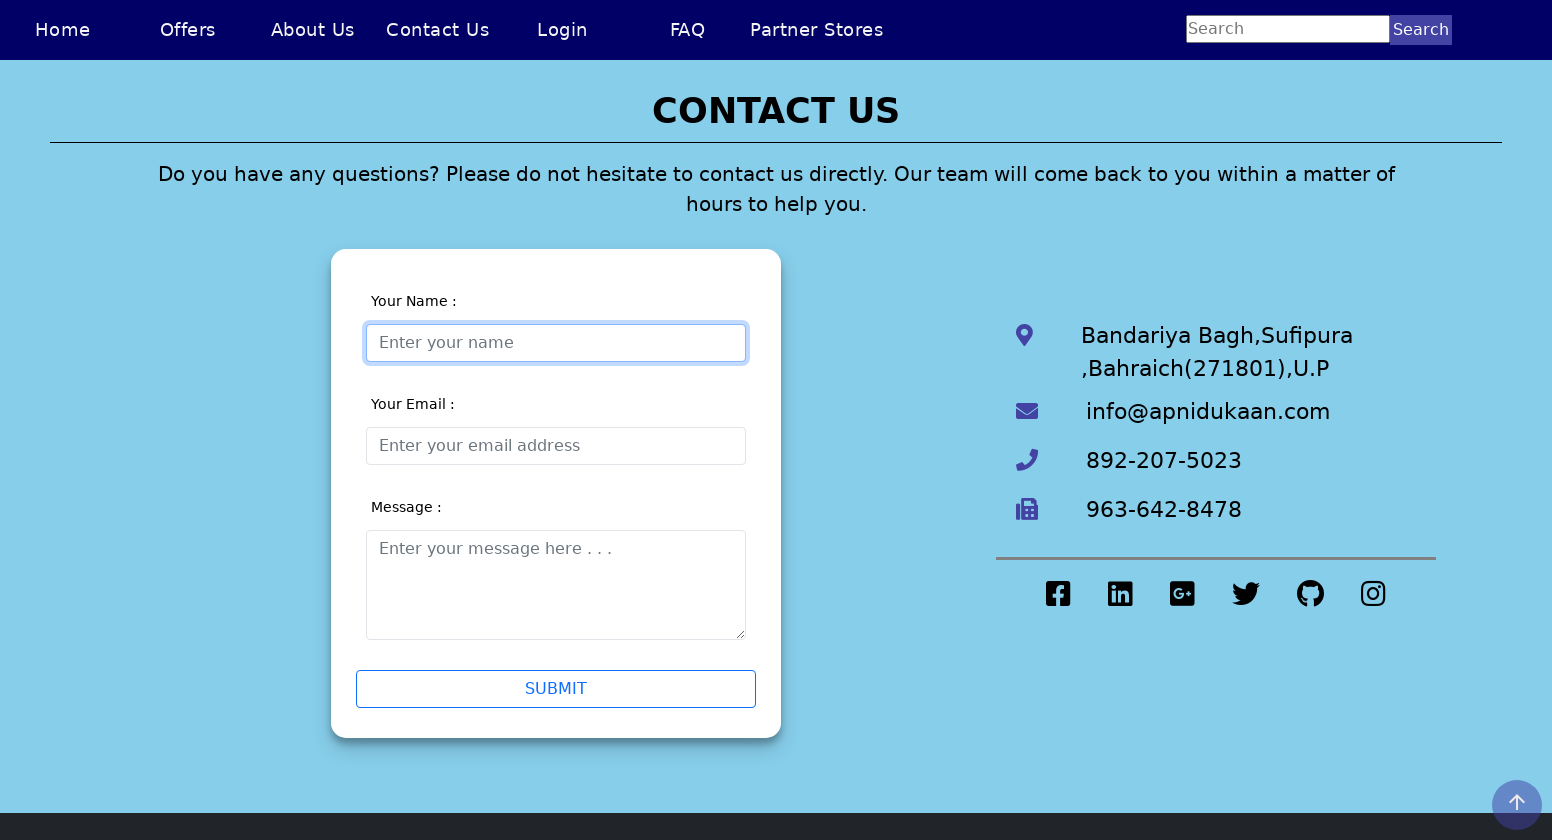

Entered invalid name 'Sia Chong Perng5' (contains number) on #validationCustom01
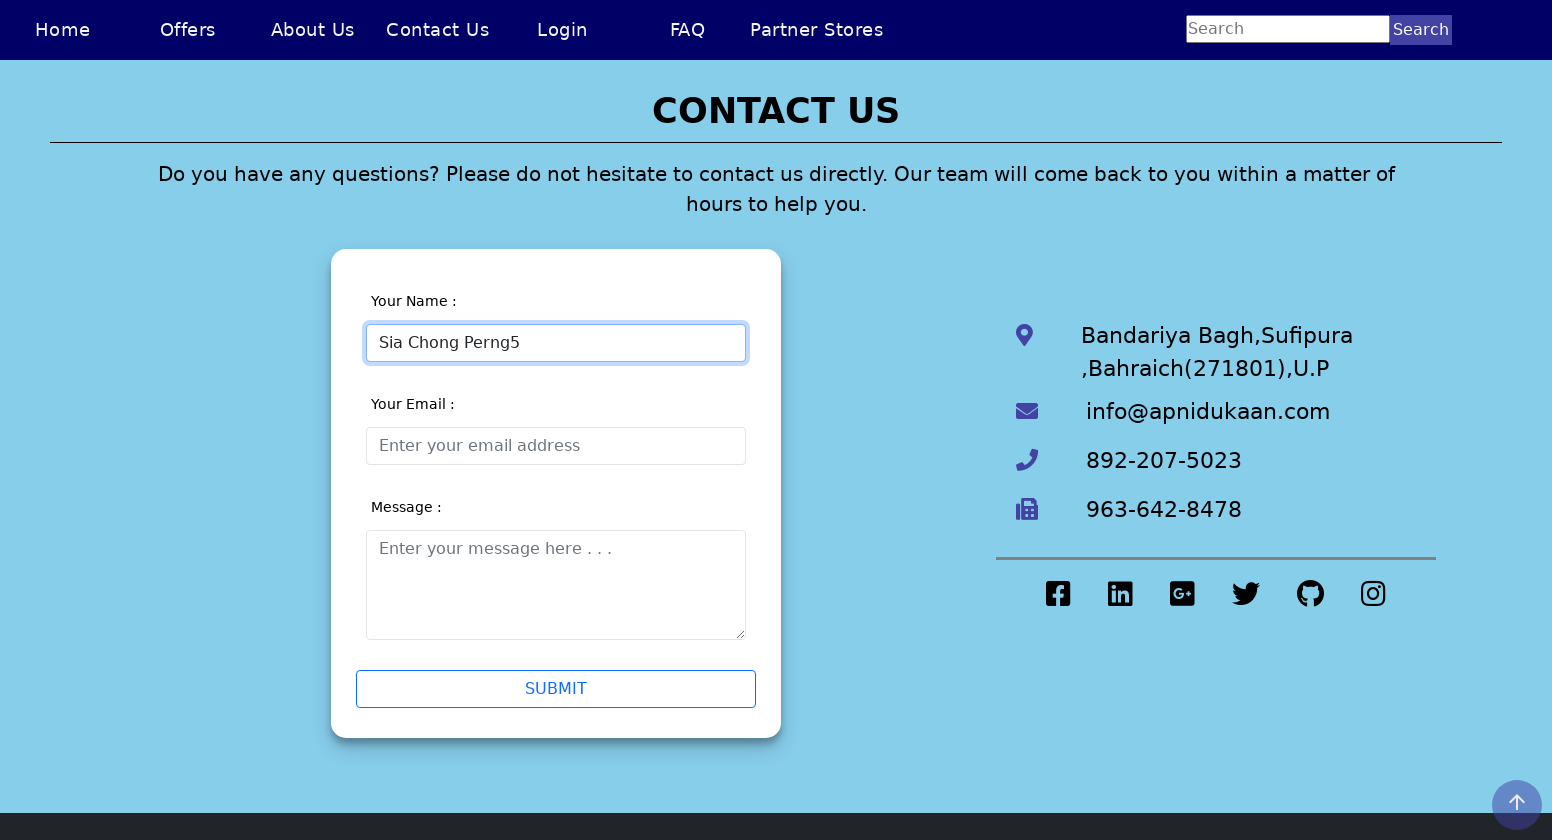

Clicked submit button to test invalid name validation at (776, 436) on #contactus
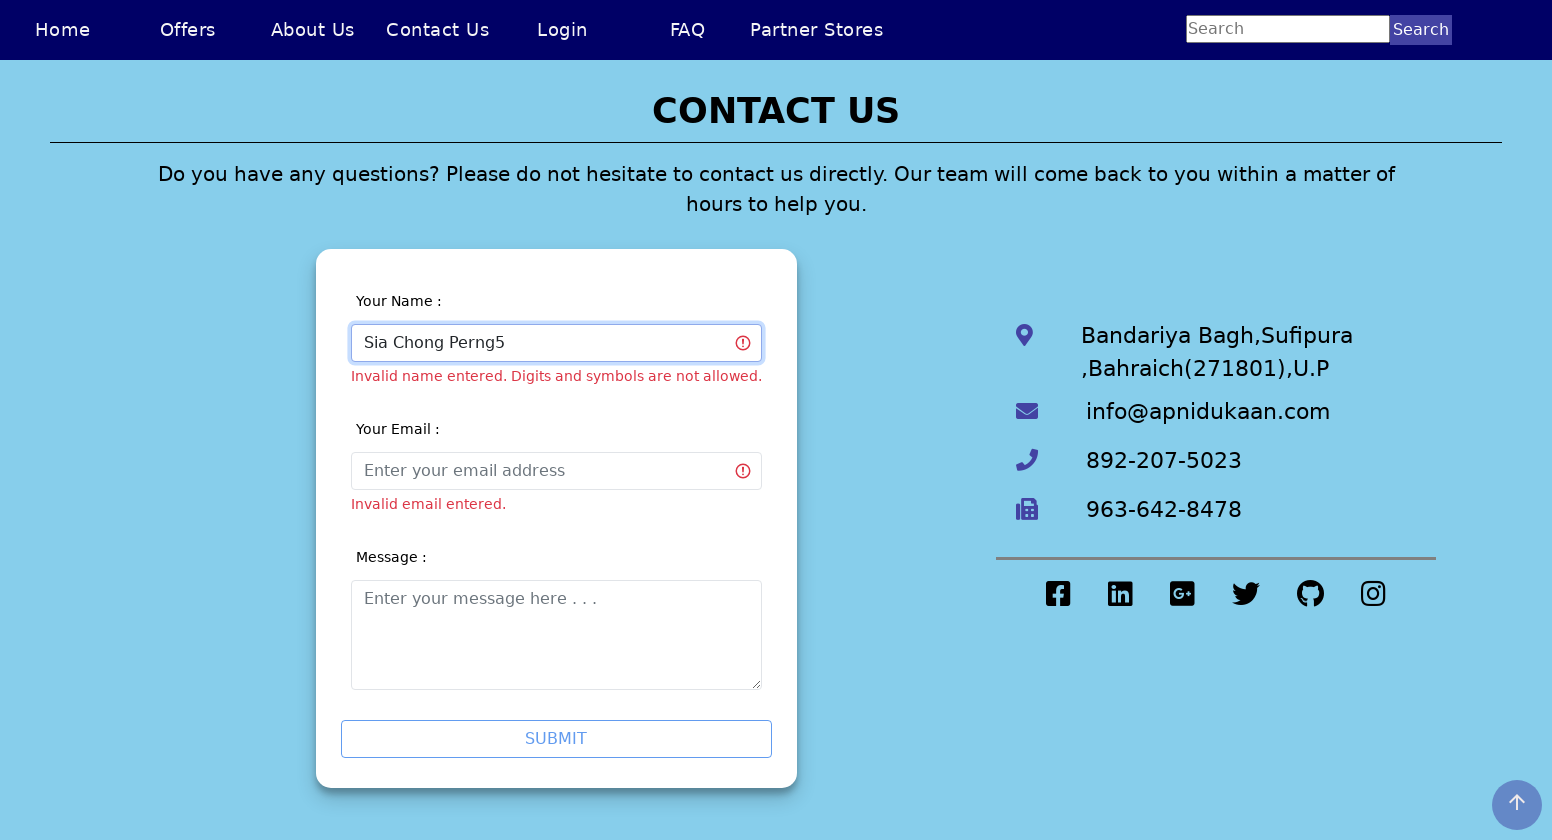

Waited 1 second for validation processing
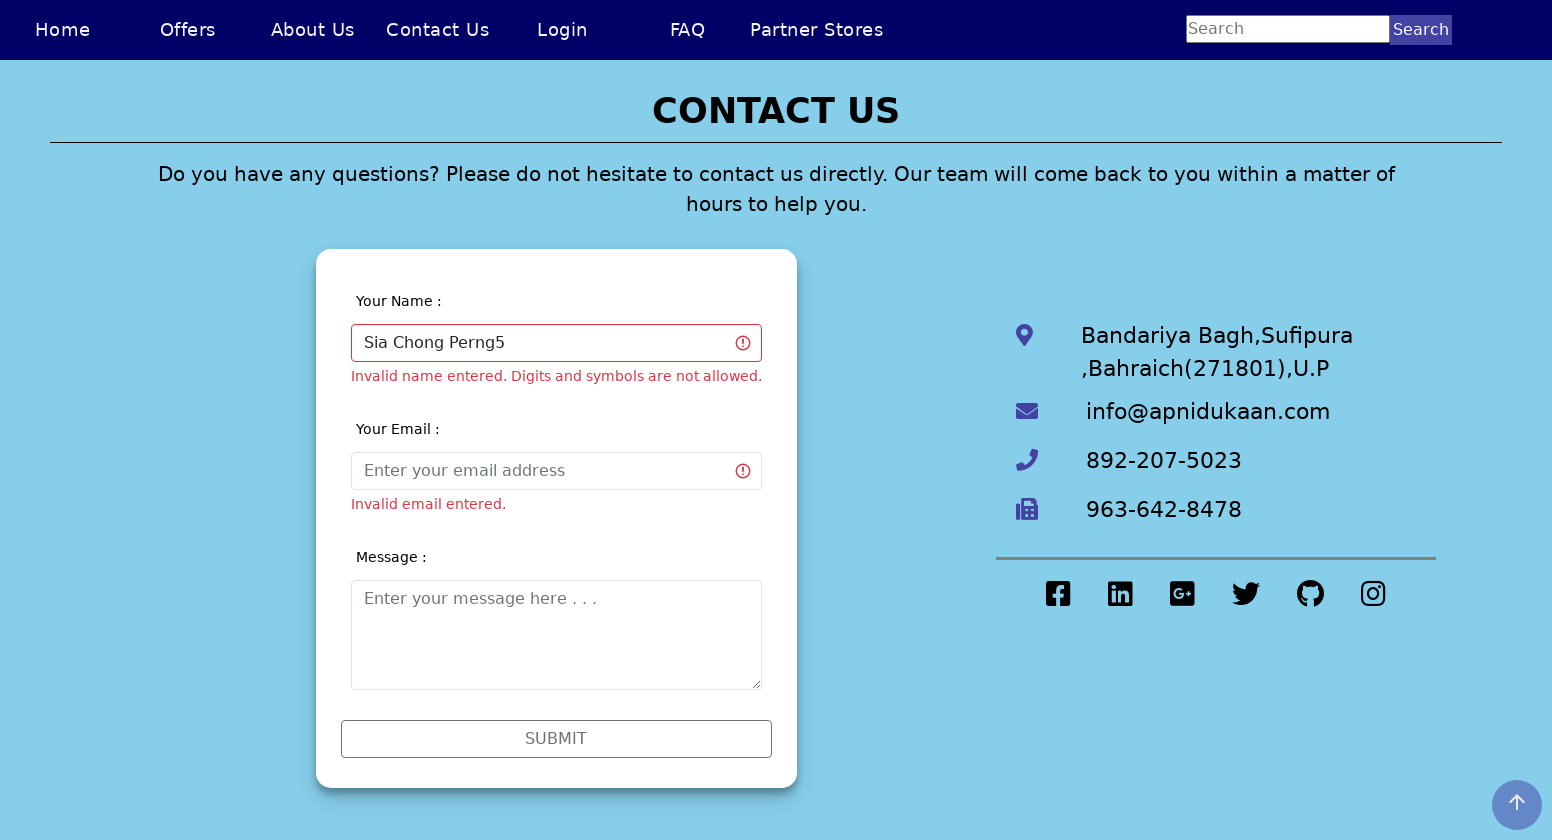

Clicked on name input field again at (556, 342) on #validationCustom01
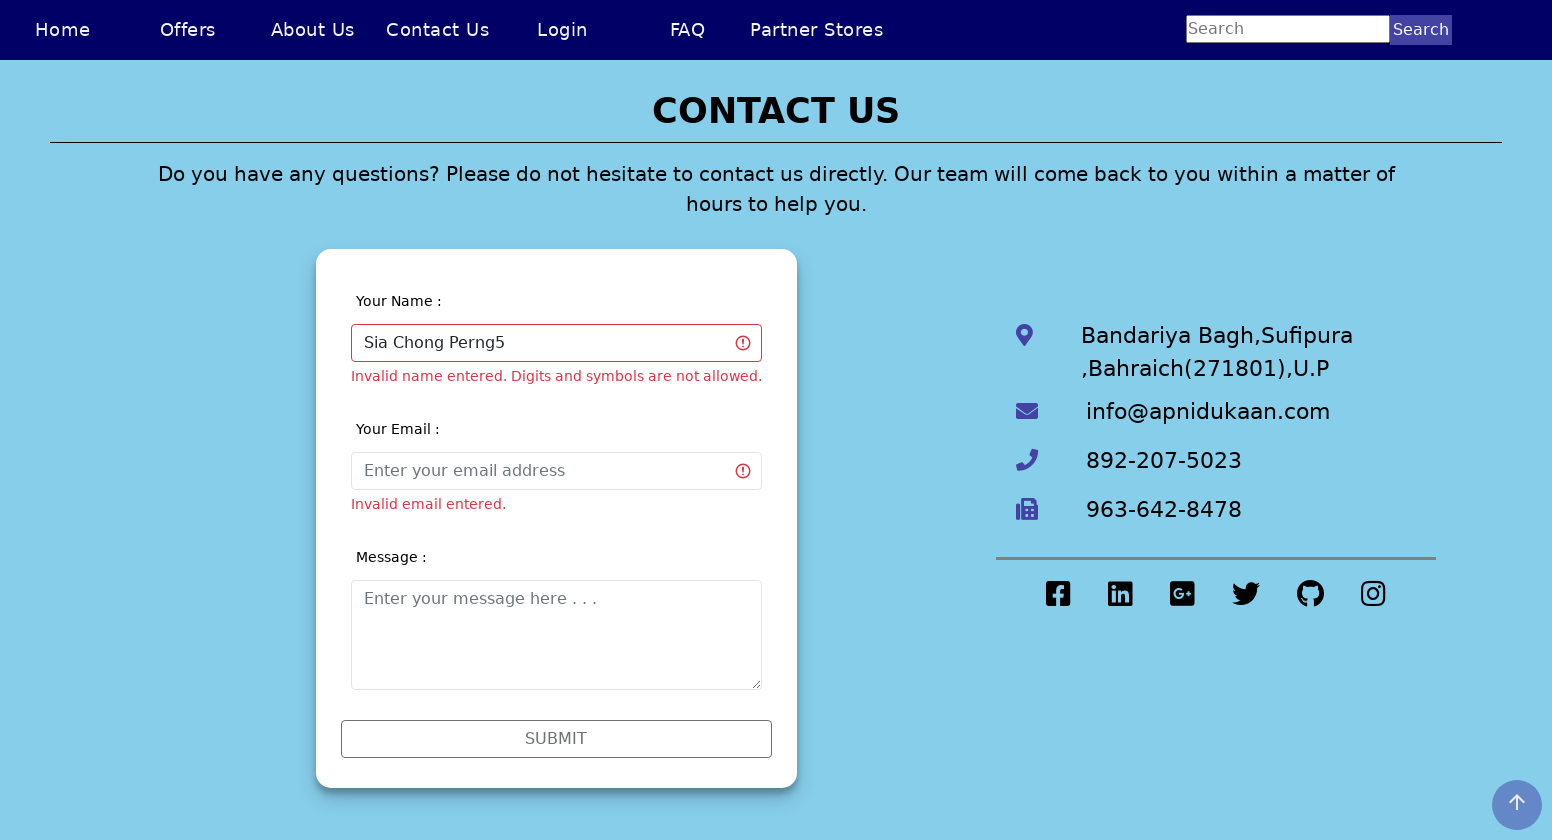

Cleared name input field on #validationCustom01
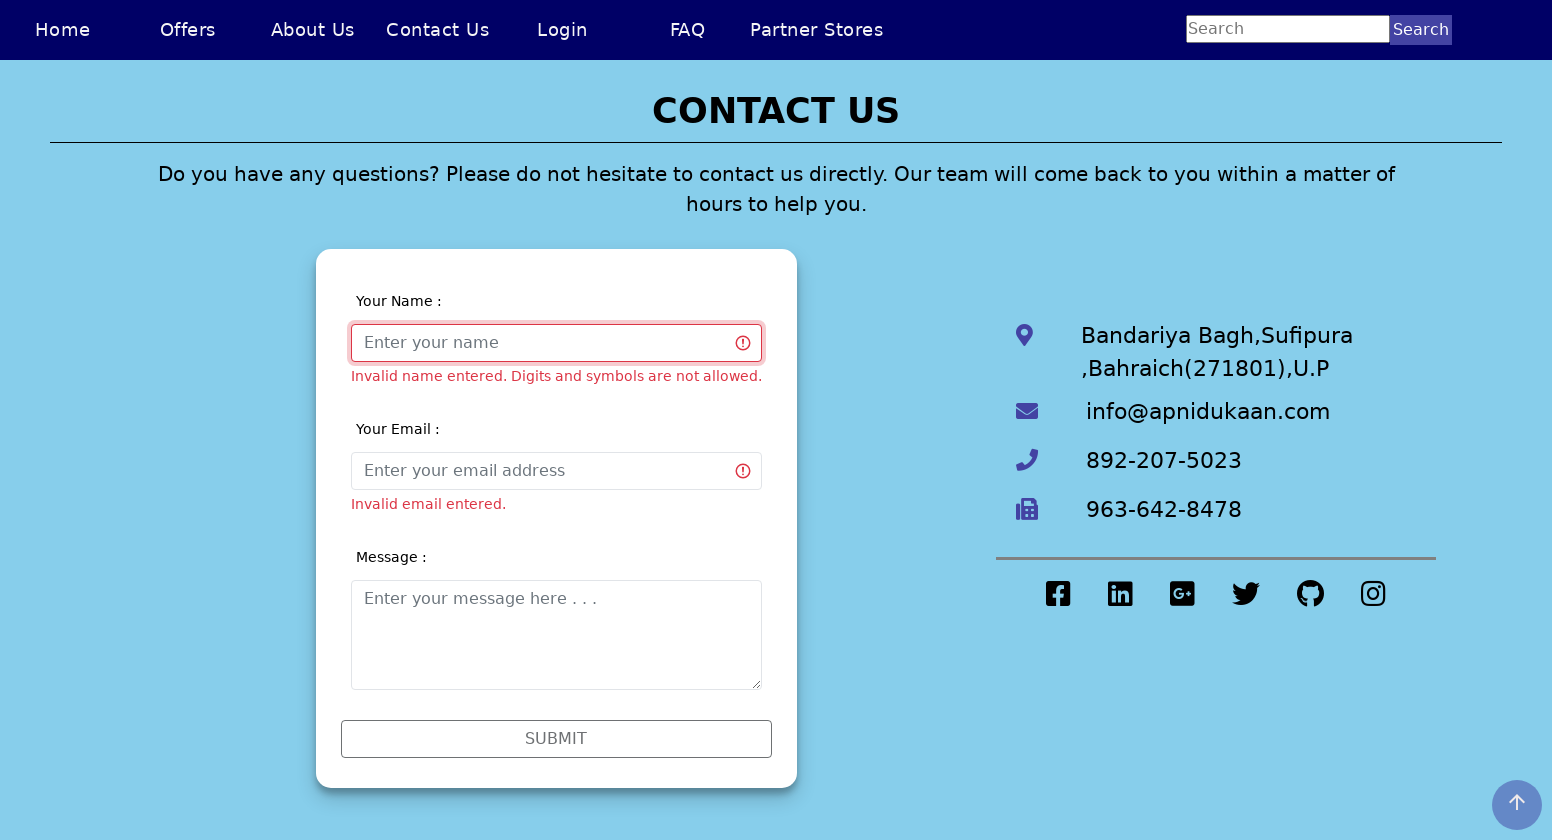

Entered valid name 'Sia Chong Perng' (no numbers) on #validationCustom01
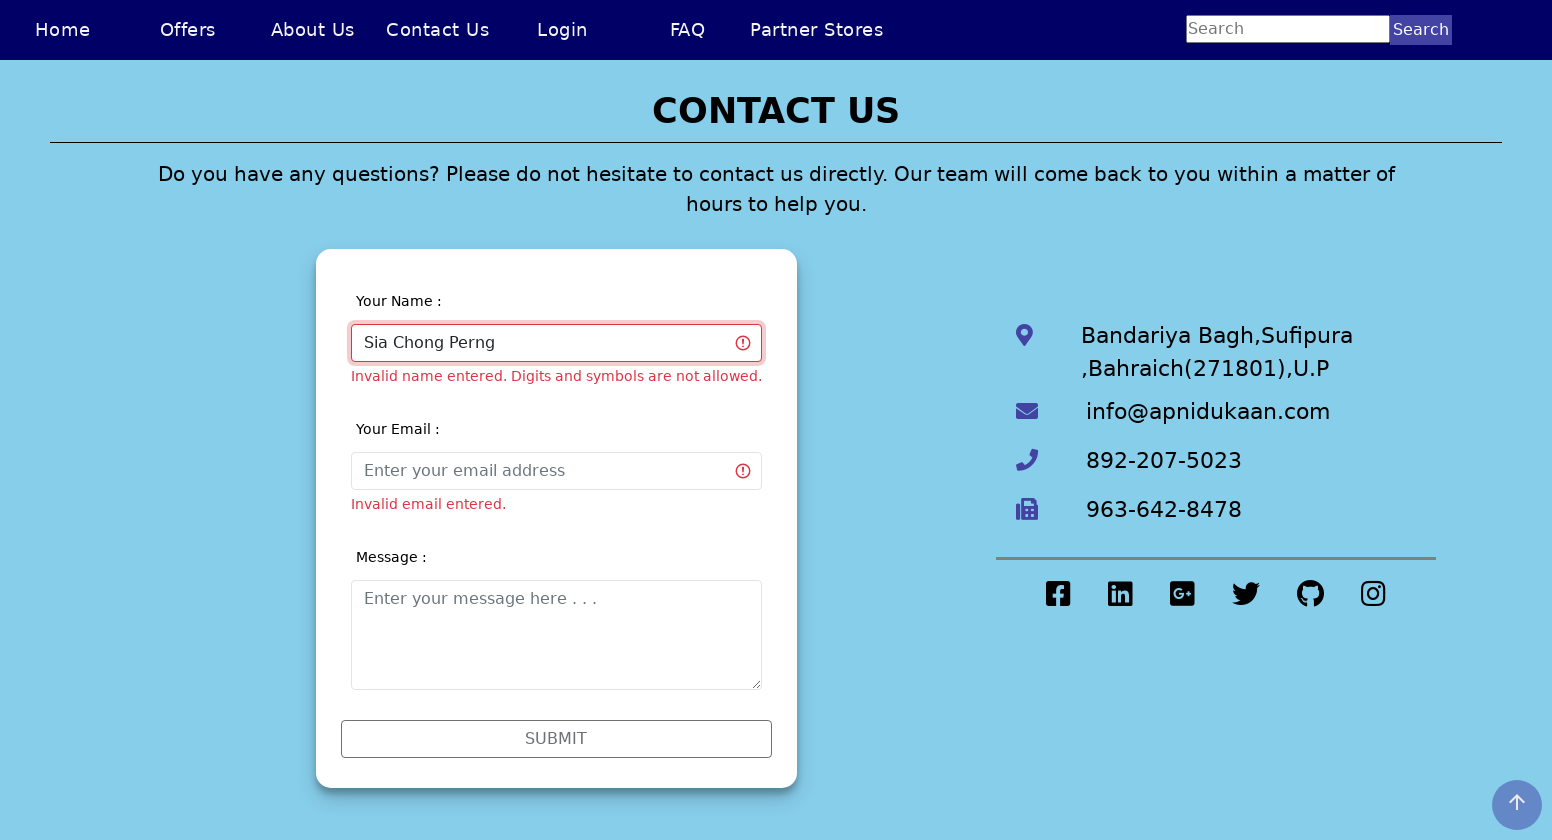

Clicked outside name field to trigger validation at (556, 518) on .center-div
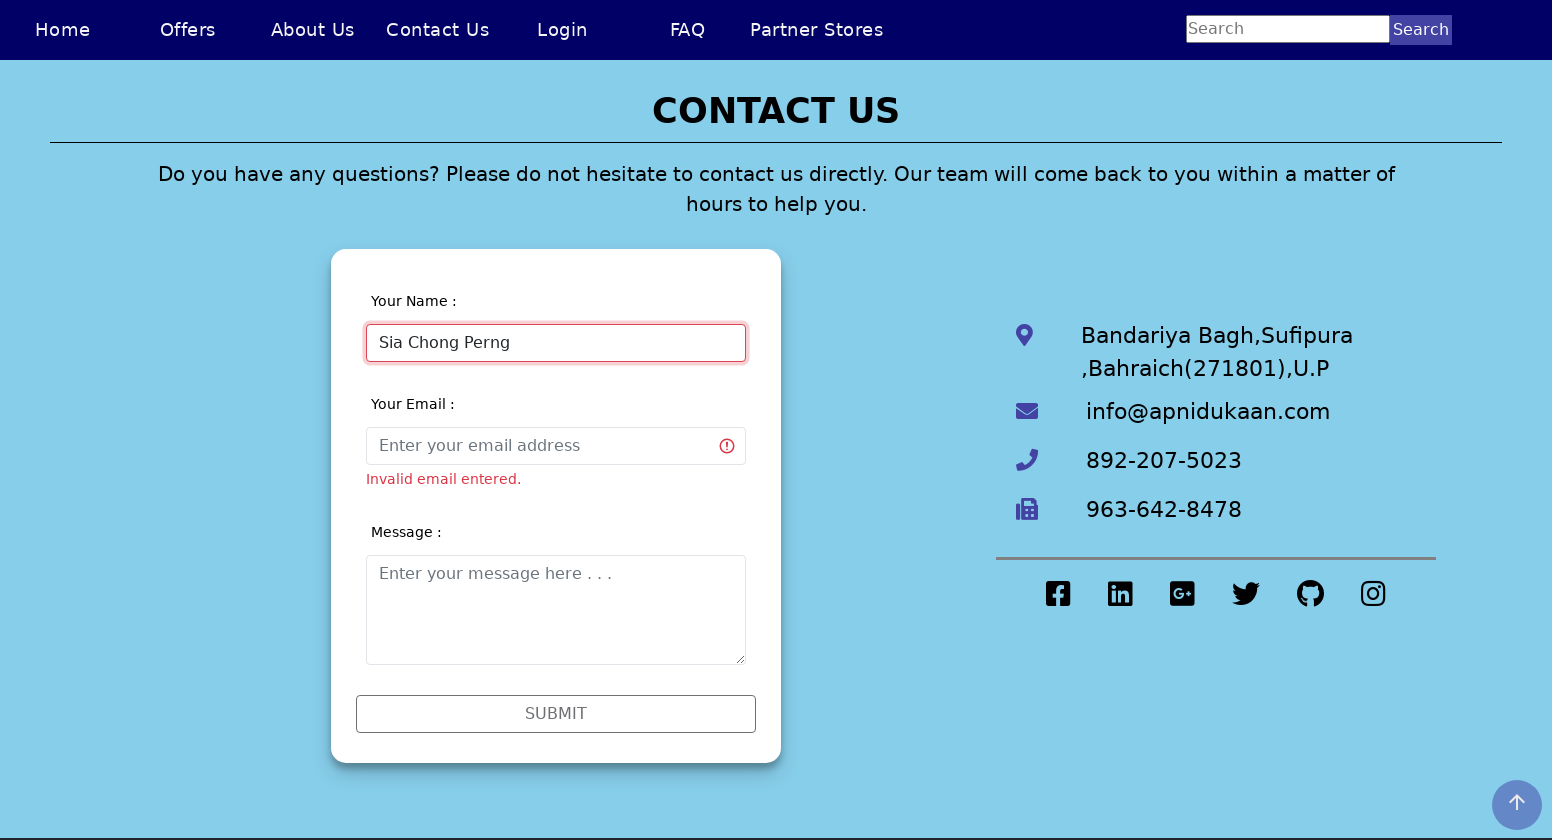

Clicked outside form again to ensure validation at (556, 506) on .center-div
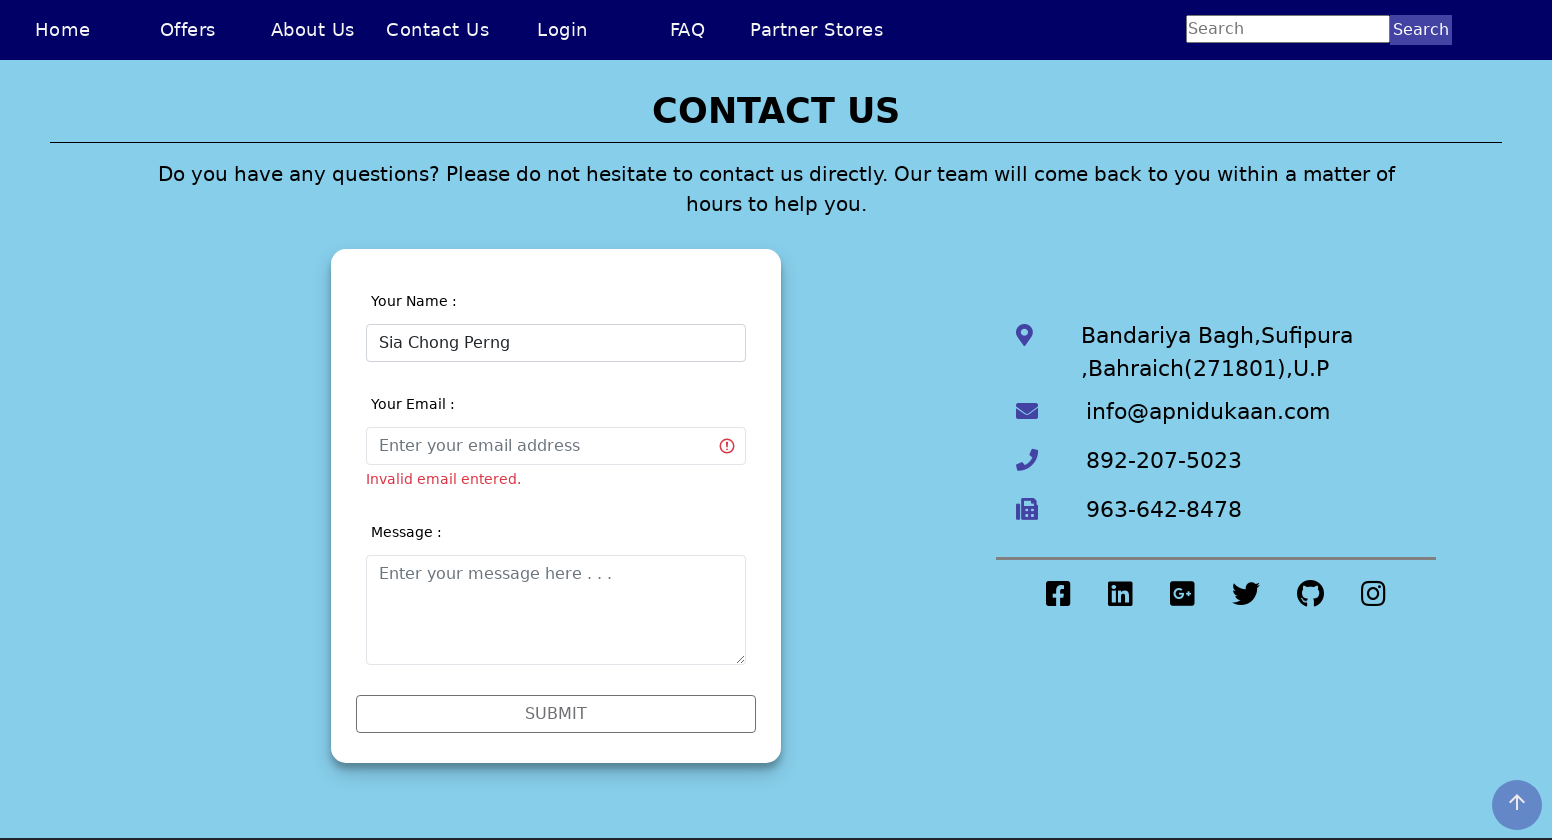

Clicked on email input field at (556, 446) on #validationCustom02
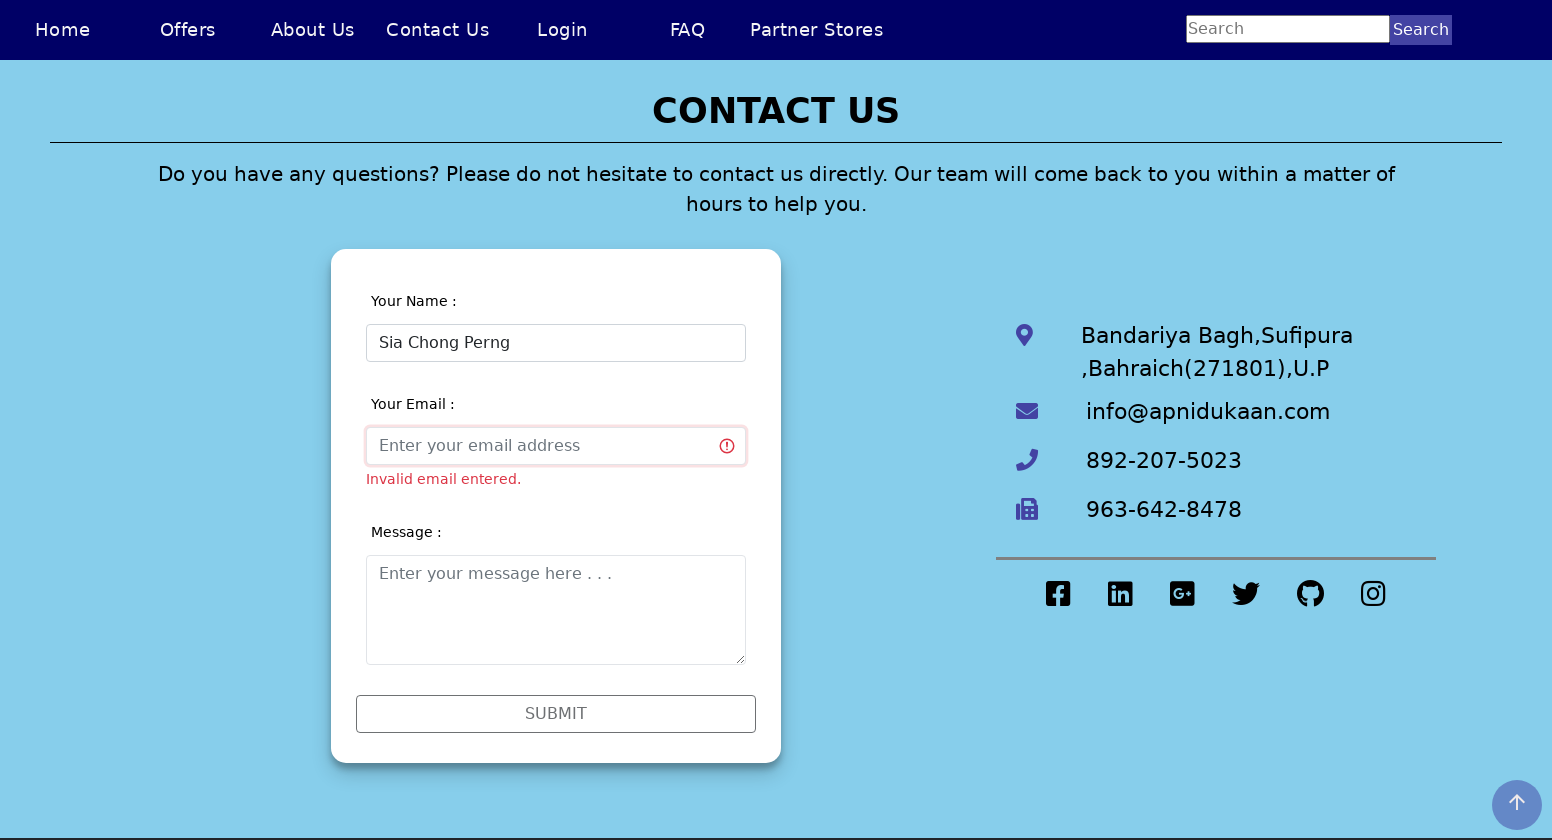

Entered invalid email 'chongperng' (no domain) on #validationCustom02
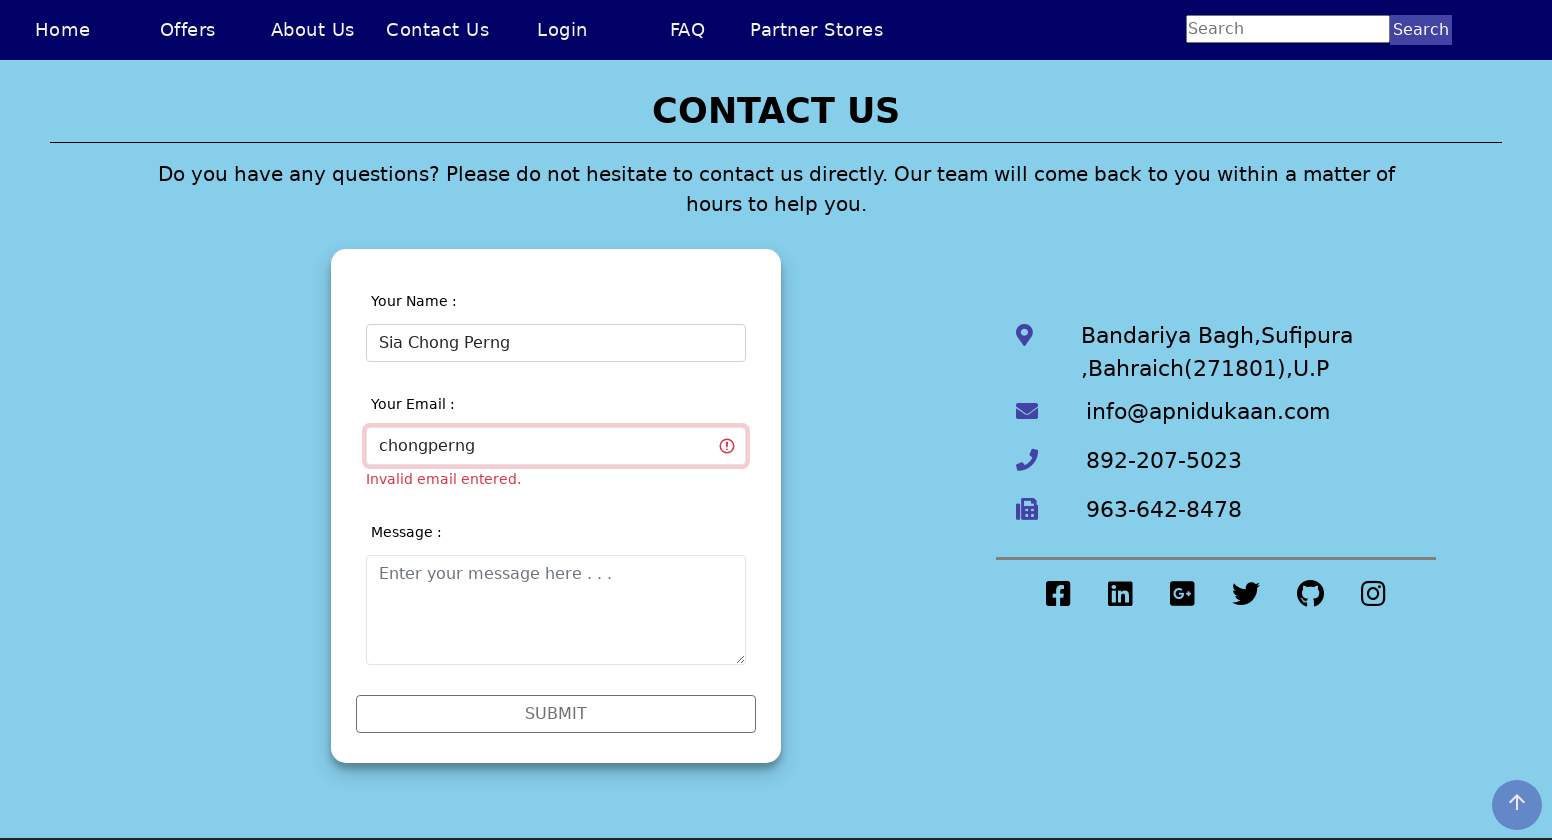

Clicked outside email field to trigger validation at (556, 506) on .center-div
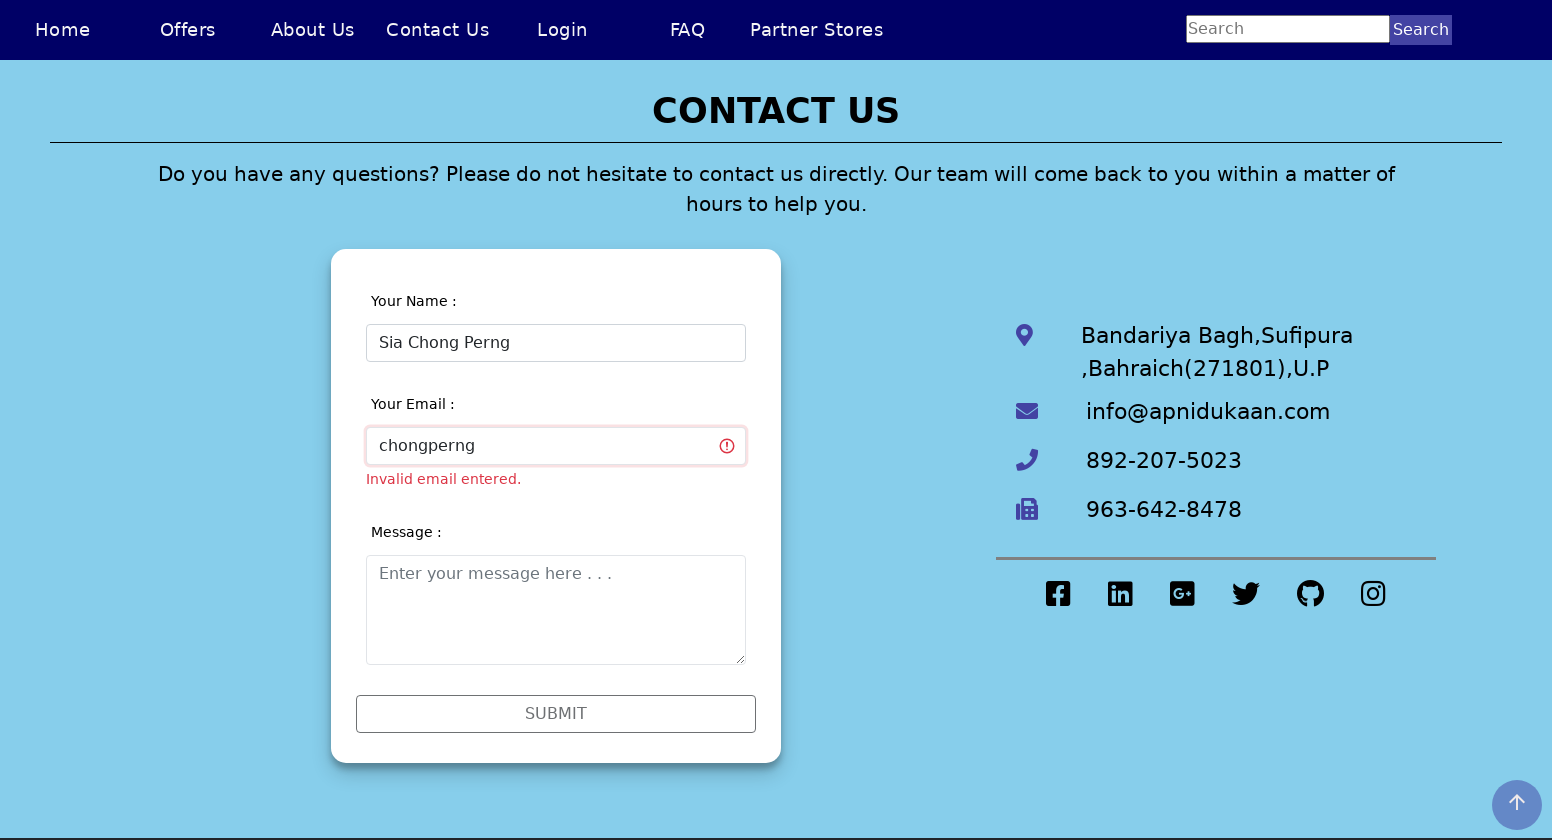

Clicked on email input field again at (556, 446) on #validationCustom02
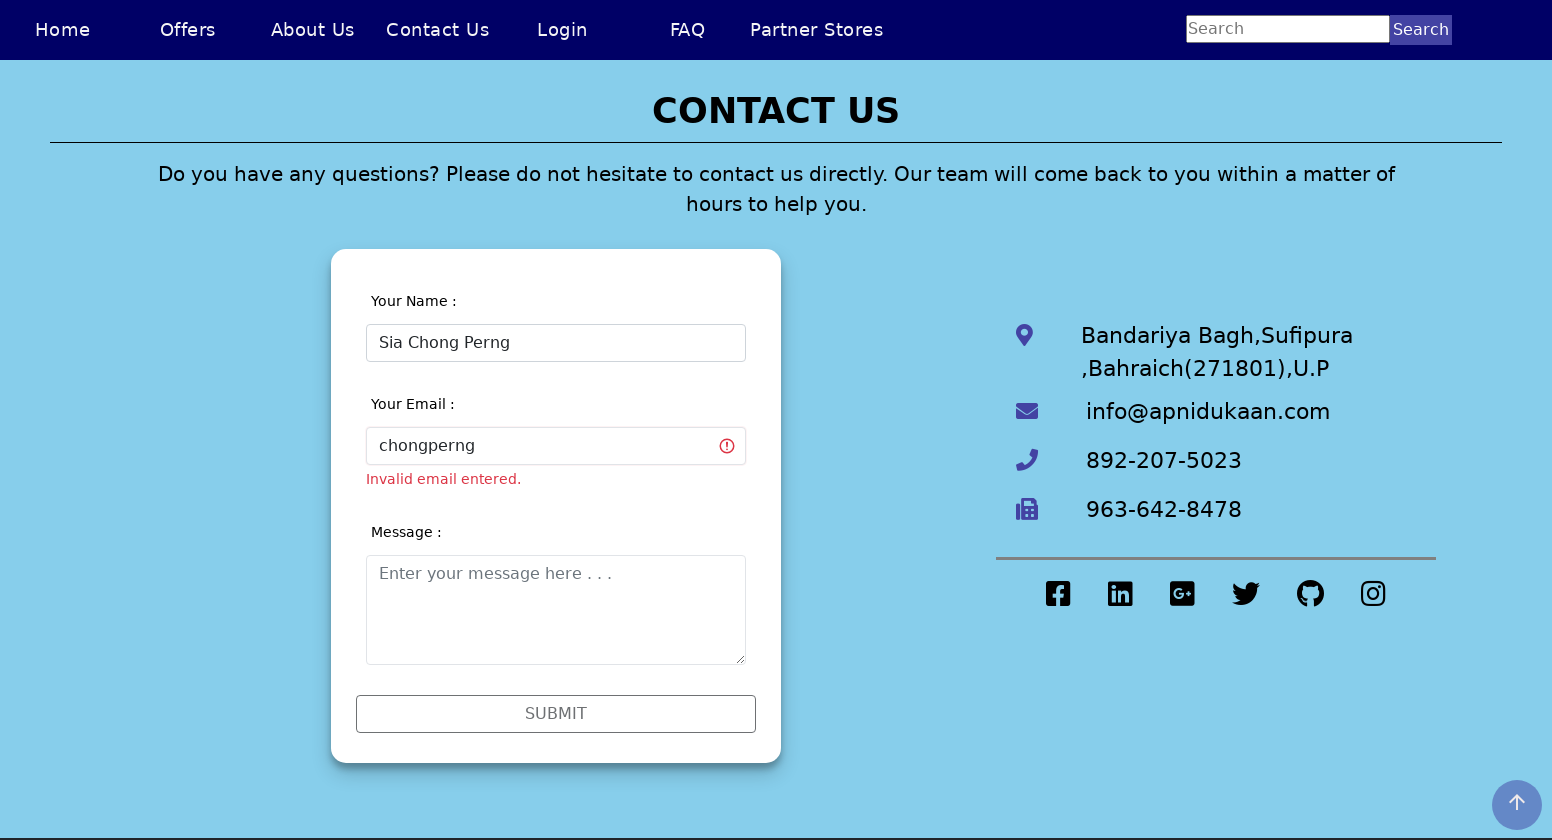

Cleared email input field on #validationCustom02
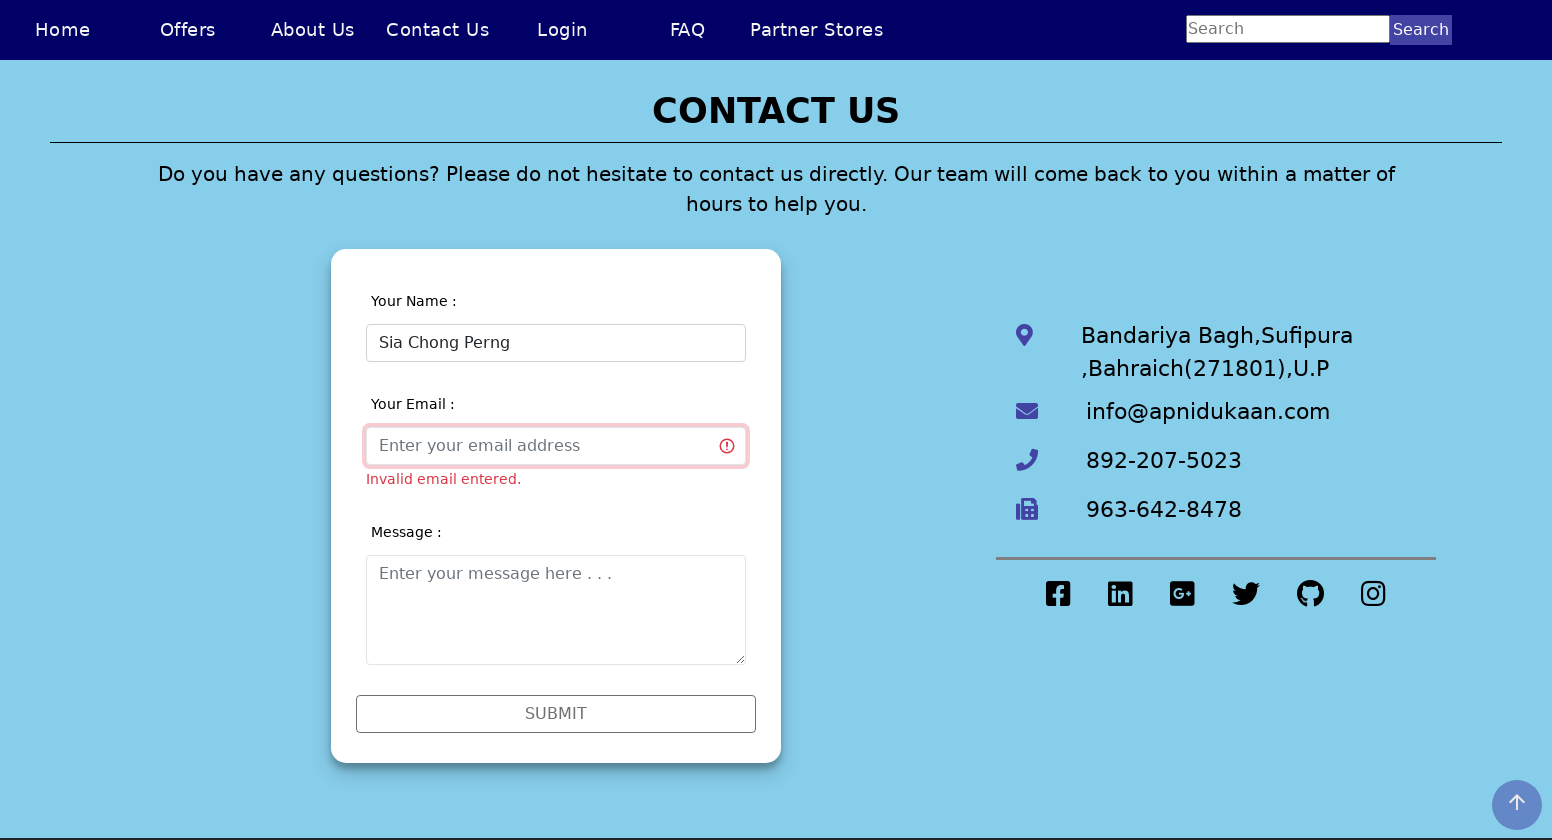

Entered valid email 'chongperngsia@hotmail.com' on #validationCustom02
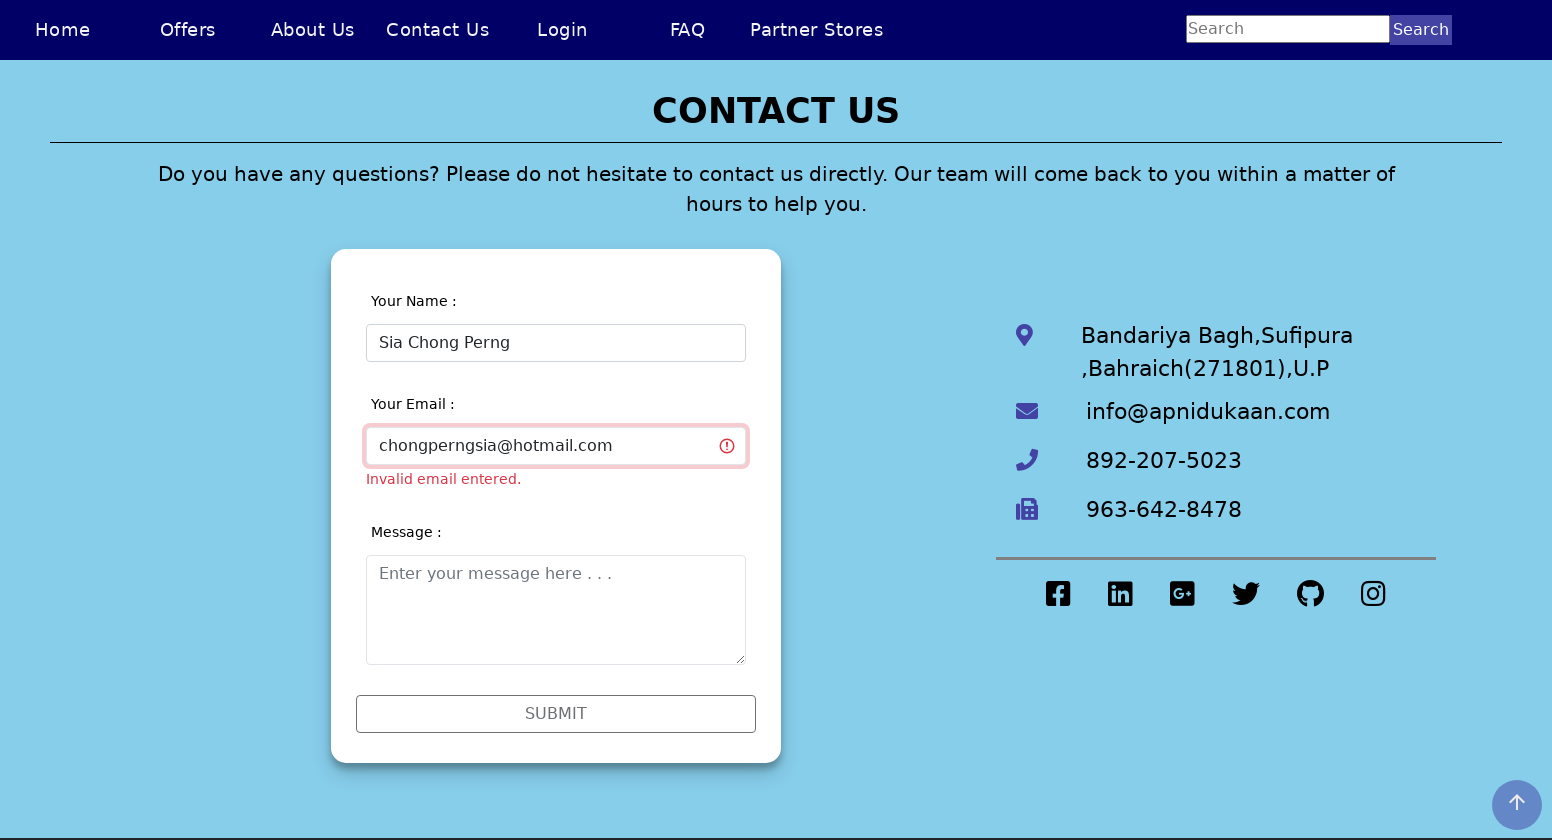

Clicked outside form to trigger final validation at (556, 506) on .center-div
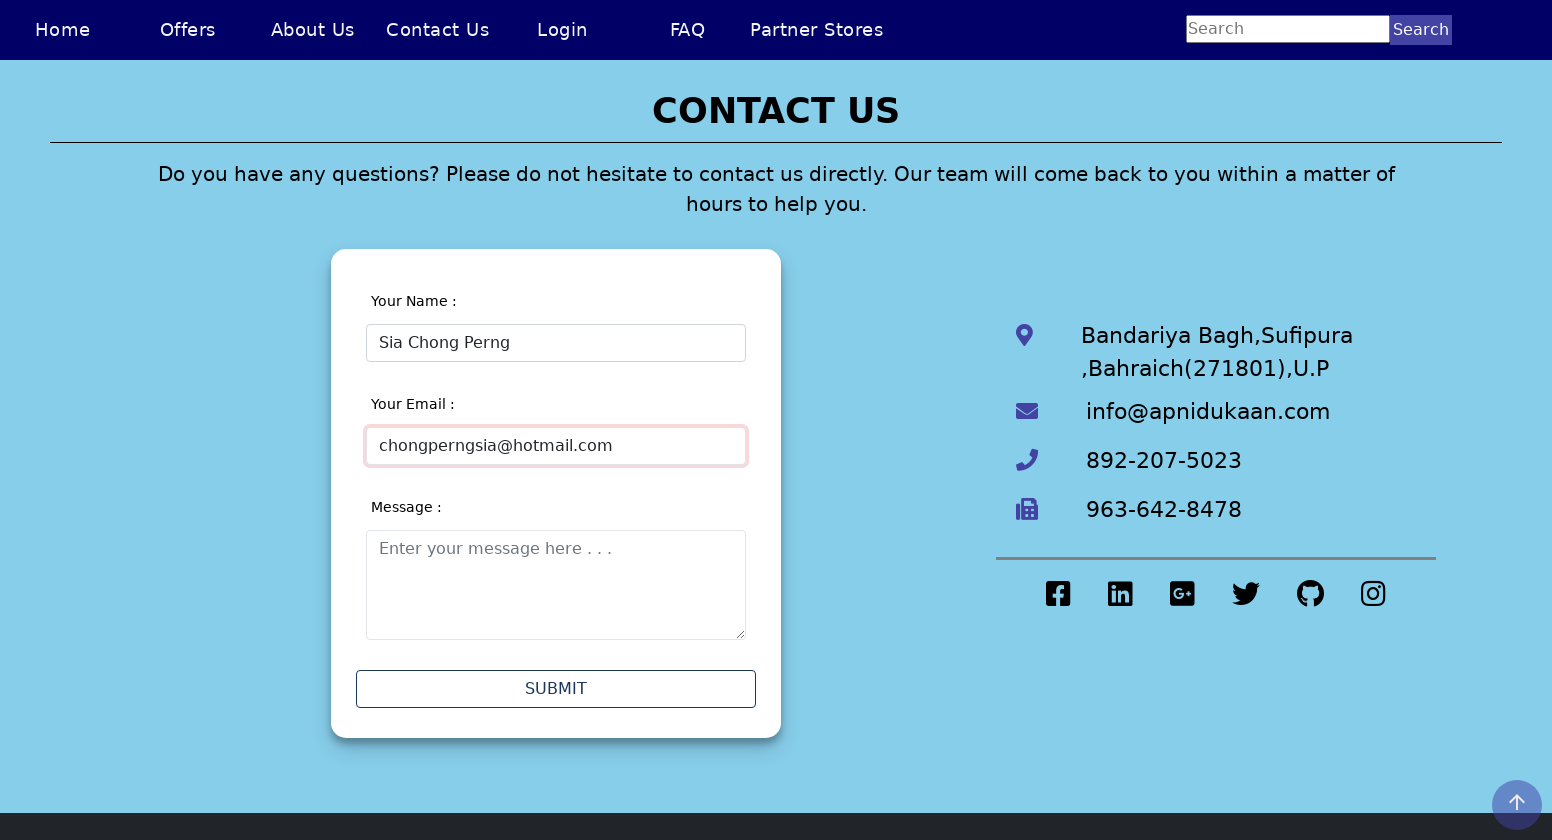

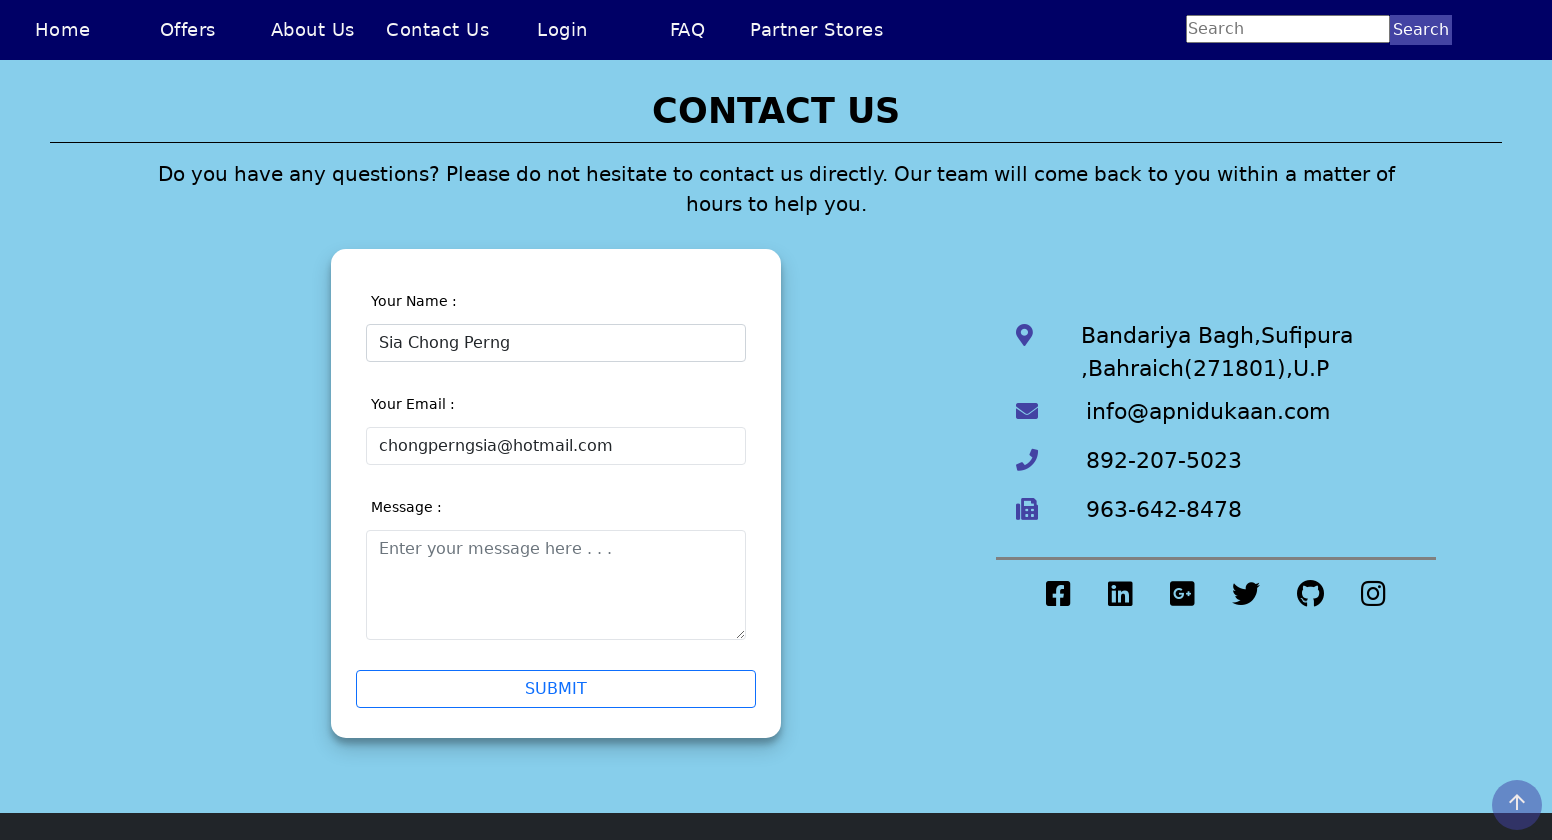